Tests a registration form by filling in name, email, and password fields, then clicking the Register button

Starting URL: https://demoapps.qspiders.com/ui/?scenario=1

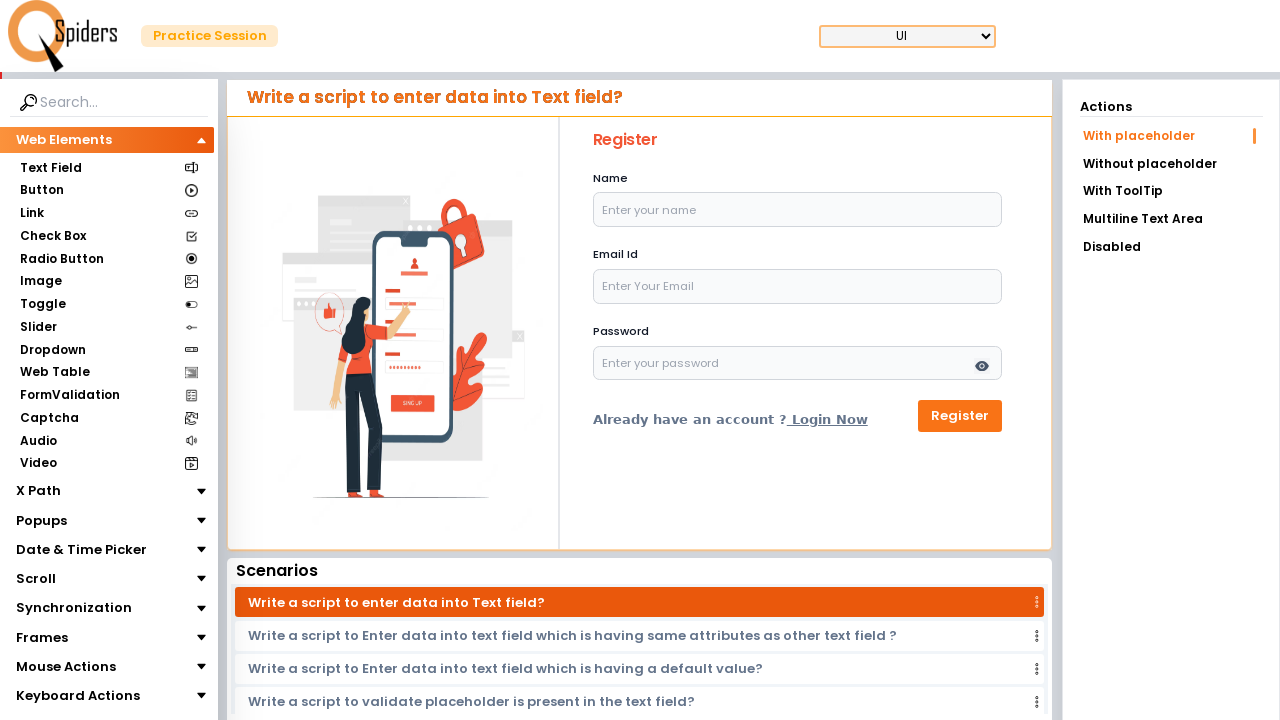

Waited for name field to become visible
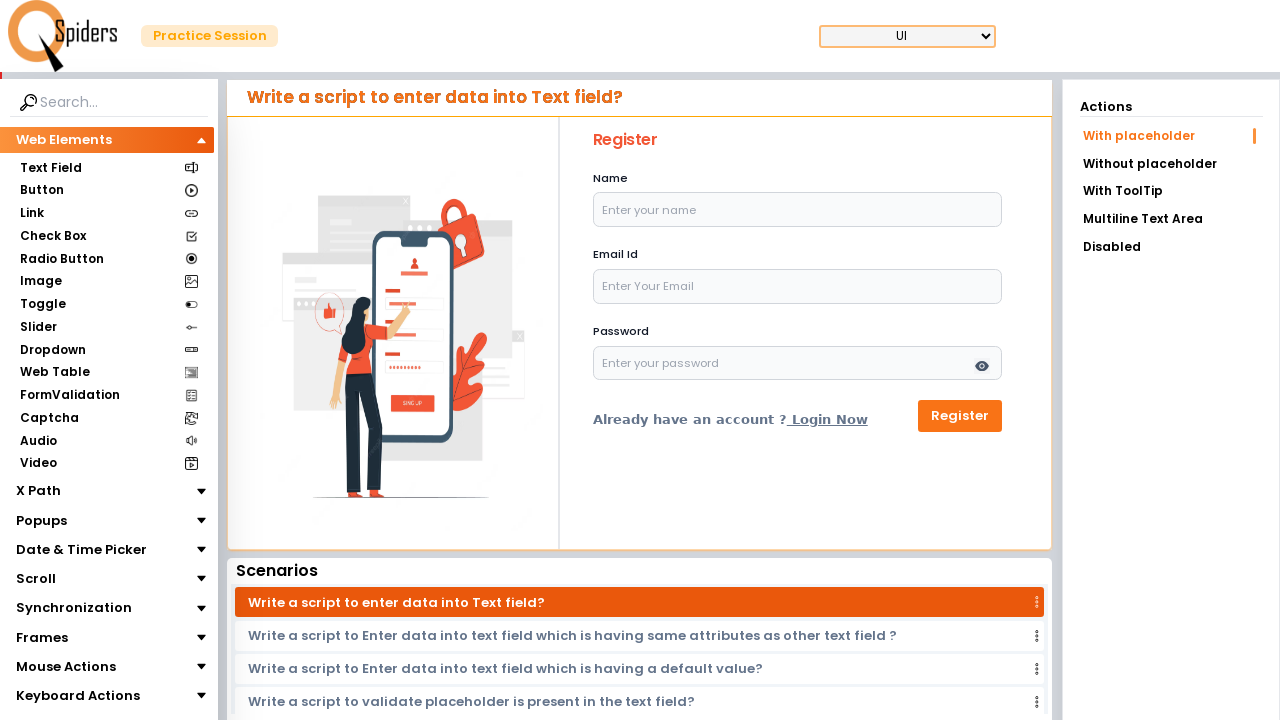

Filled name field with 'Selenium' on //input[@type='text']
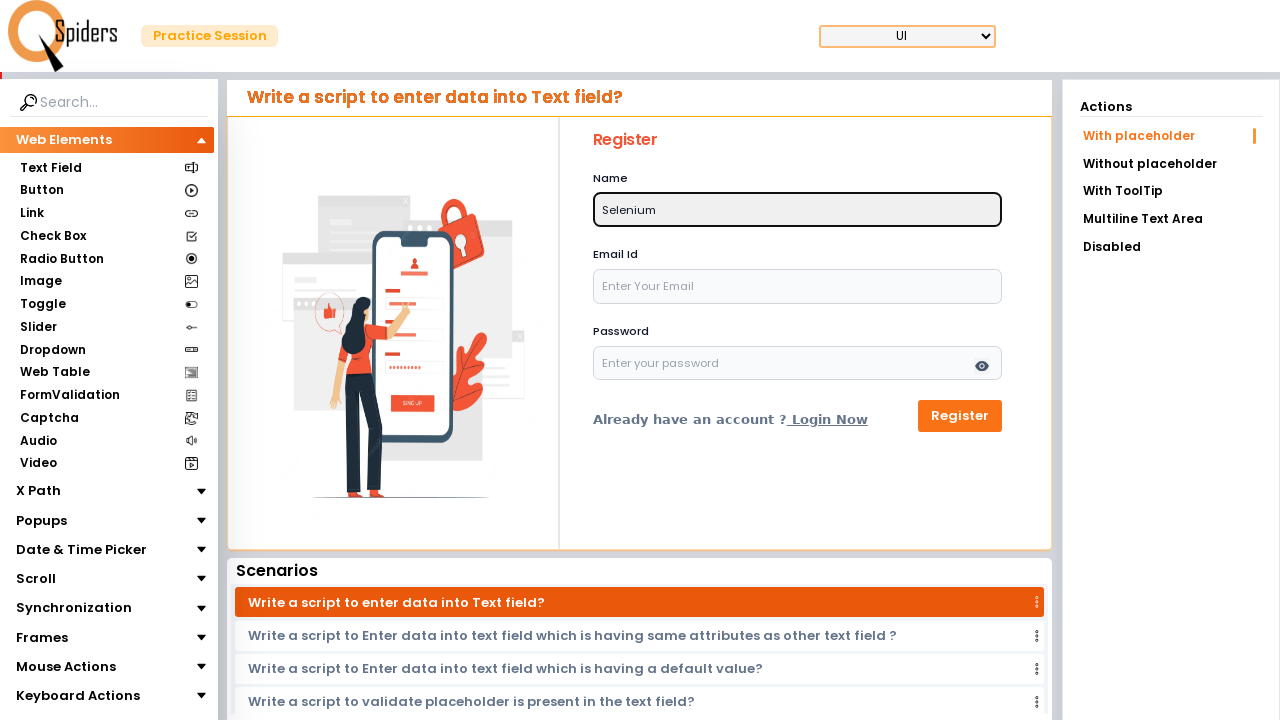

Filled email field with 'abc123@gmail.com' on #email
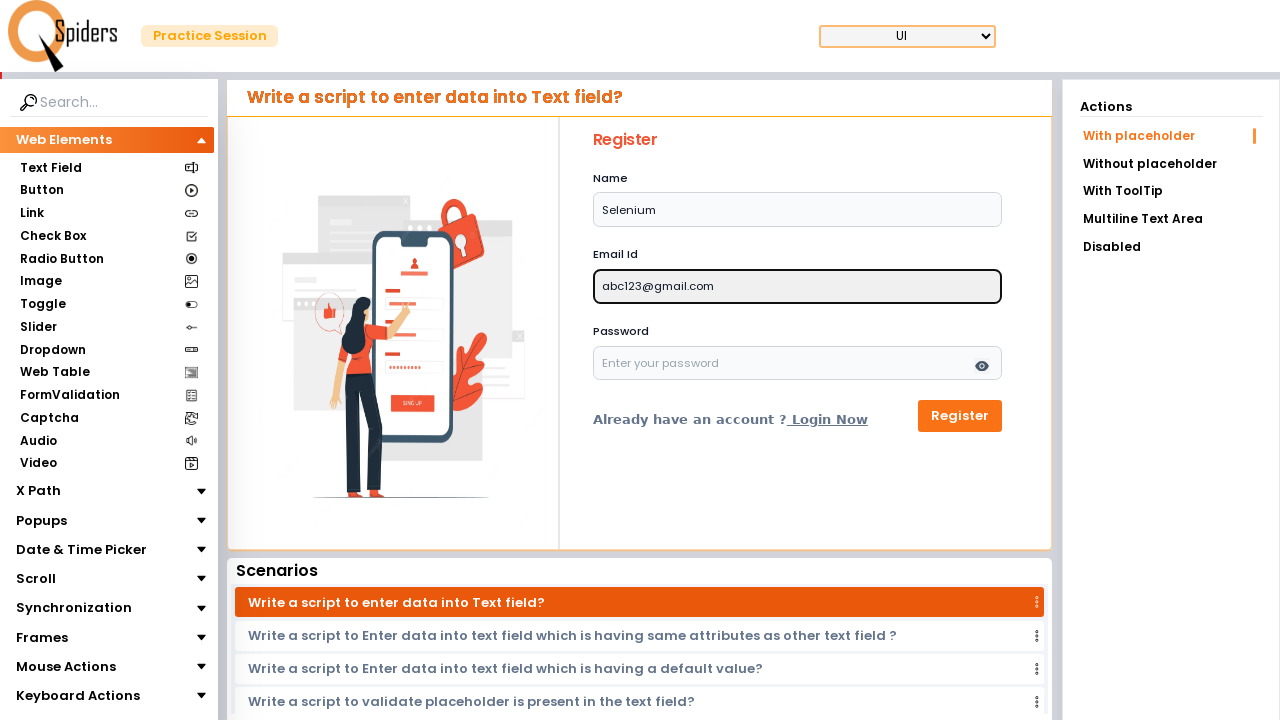

Filled password field with '123456' on #password
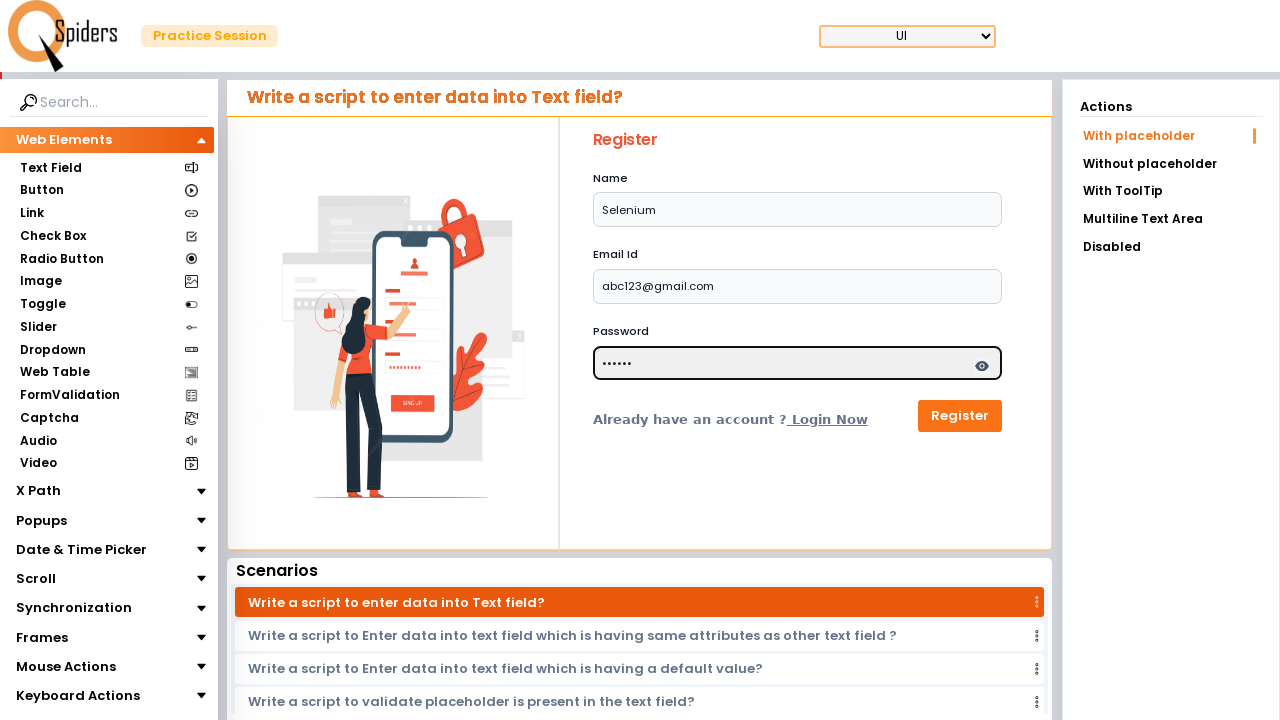

Waited for Register button to become visible
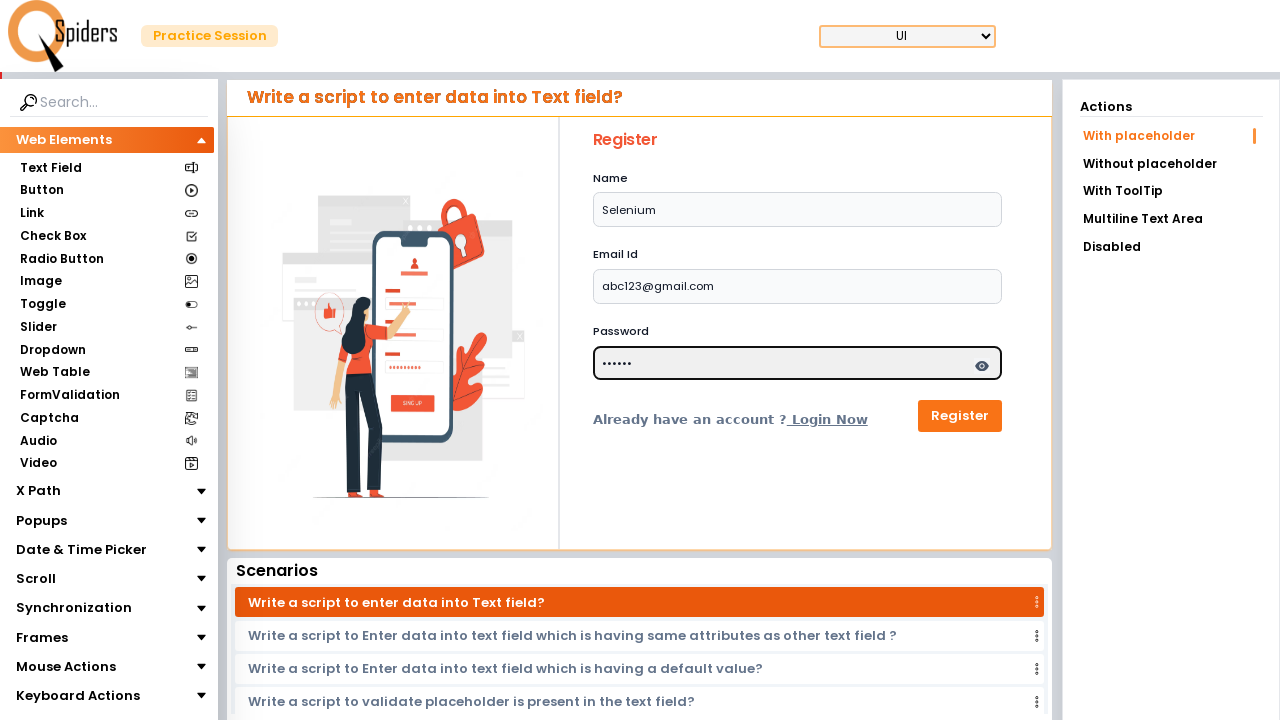

Clicked Register button to submit the form at (960, 416) on xpath=//button[text()='Register']
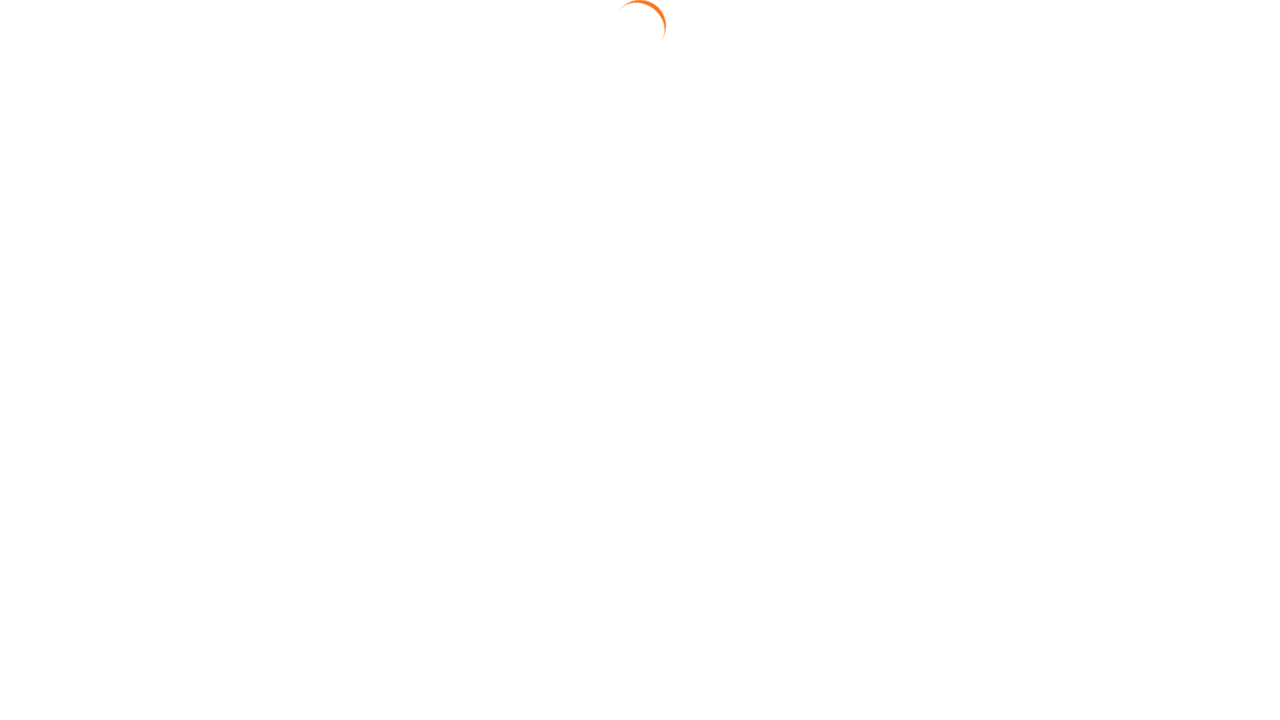

Waited 3000ms for registration to complete
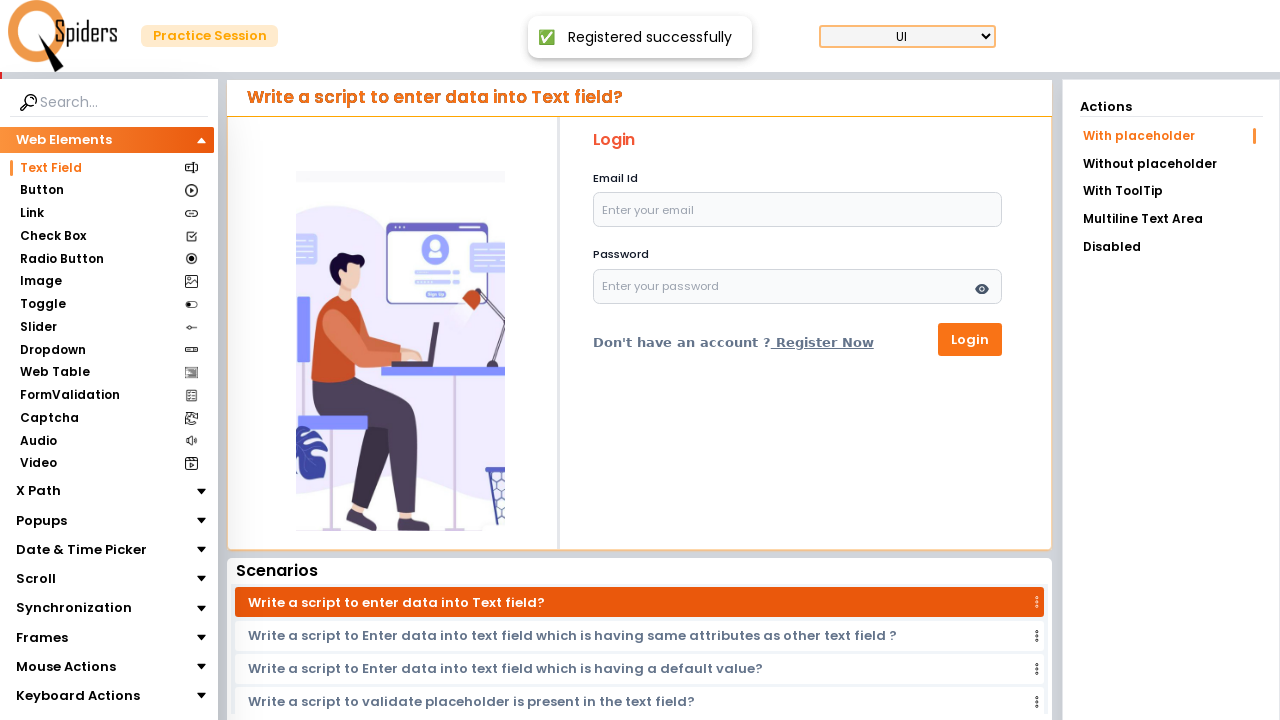

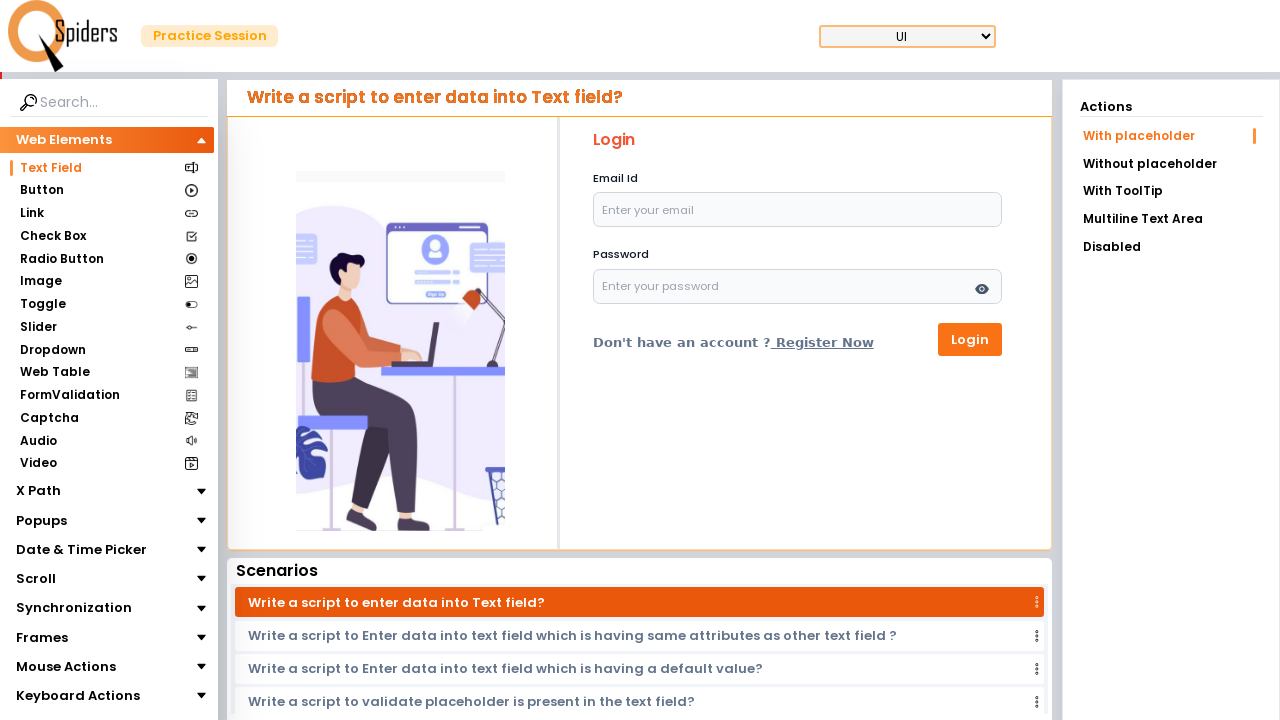